Tests selecting multiple languages (English and Hindi) from a multi-select dropdown menu

Starting URL: https://demo.automationtesting.in/Register.html

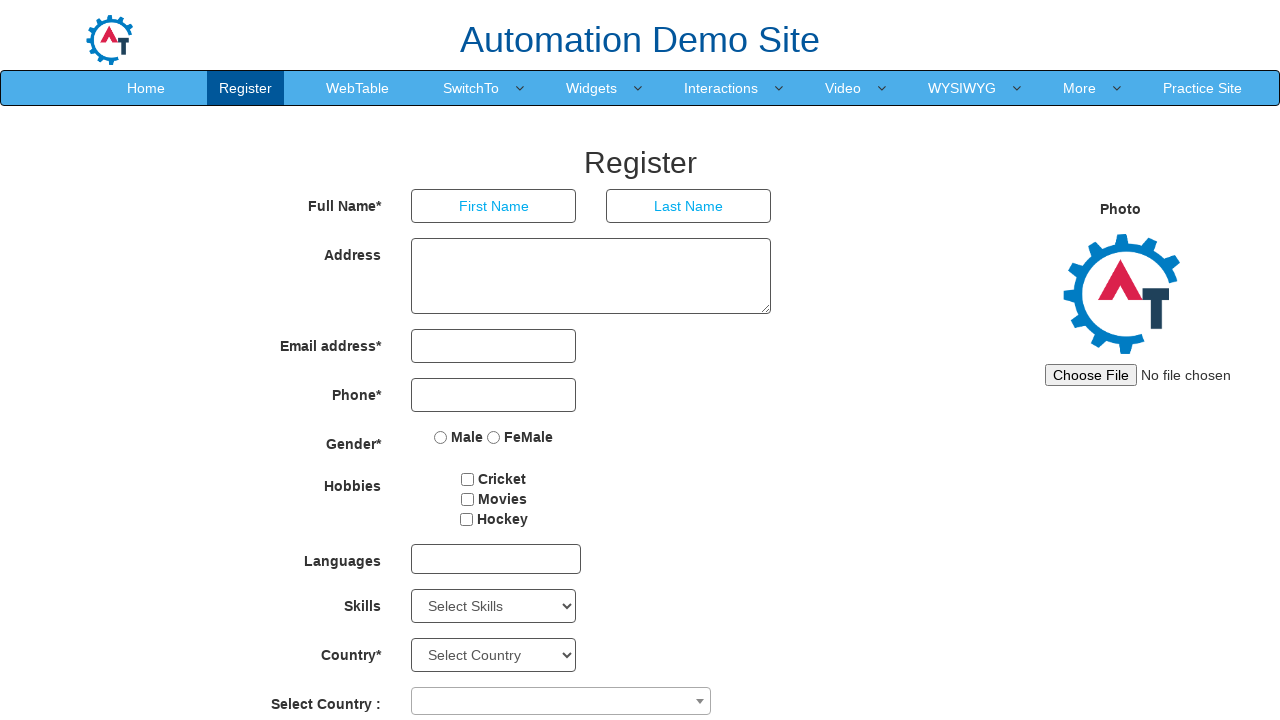

Clicked to open the multi-select dropdown menu at (496, 559) on #msdd
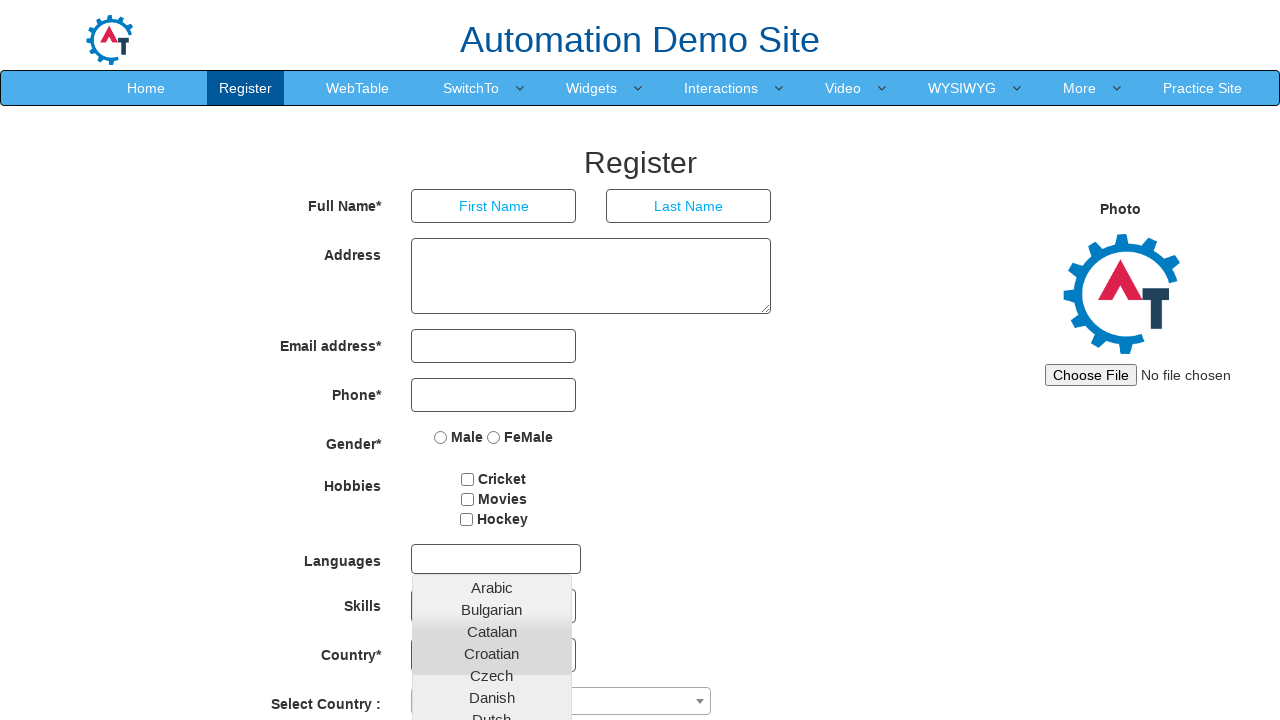

Dropdown options loaded and appeared
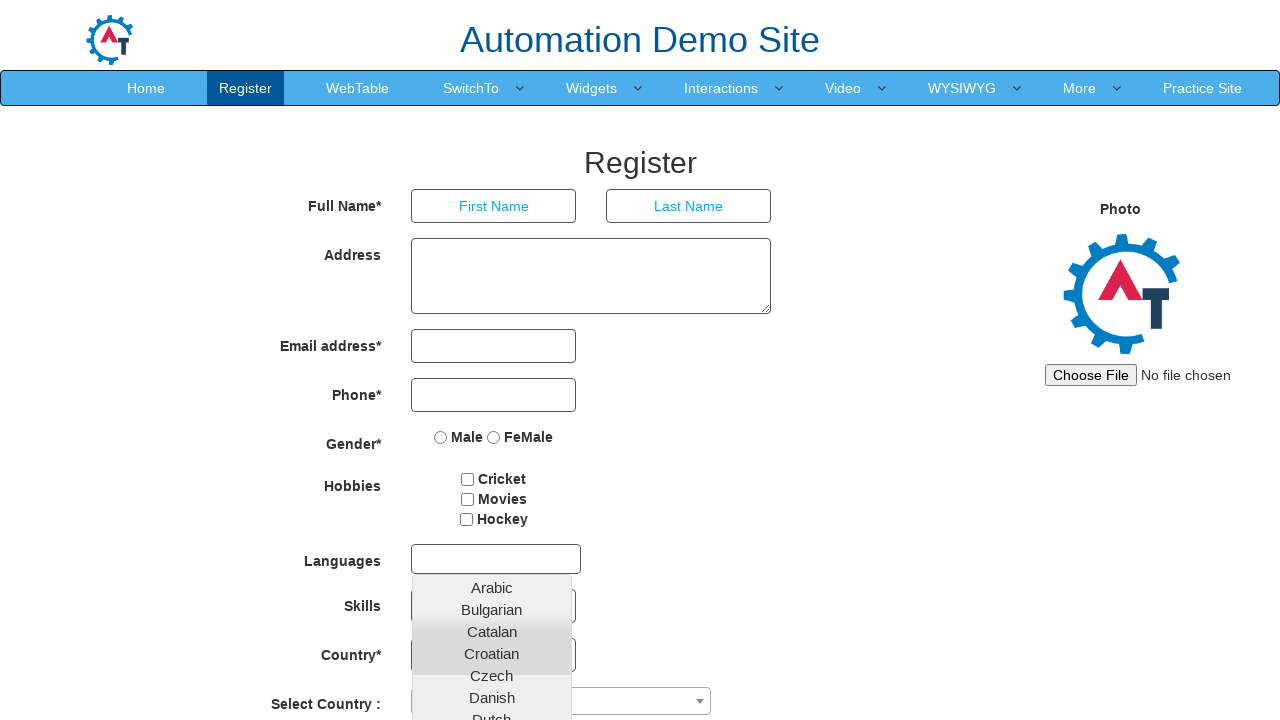

Selected English language from the dropdown at (492, 457) on a.ui-corner-all:has-text('English')
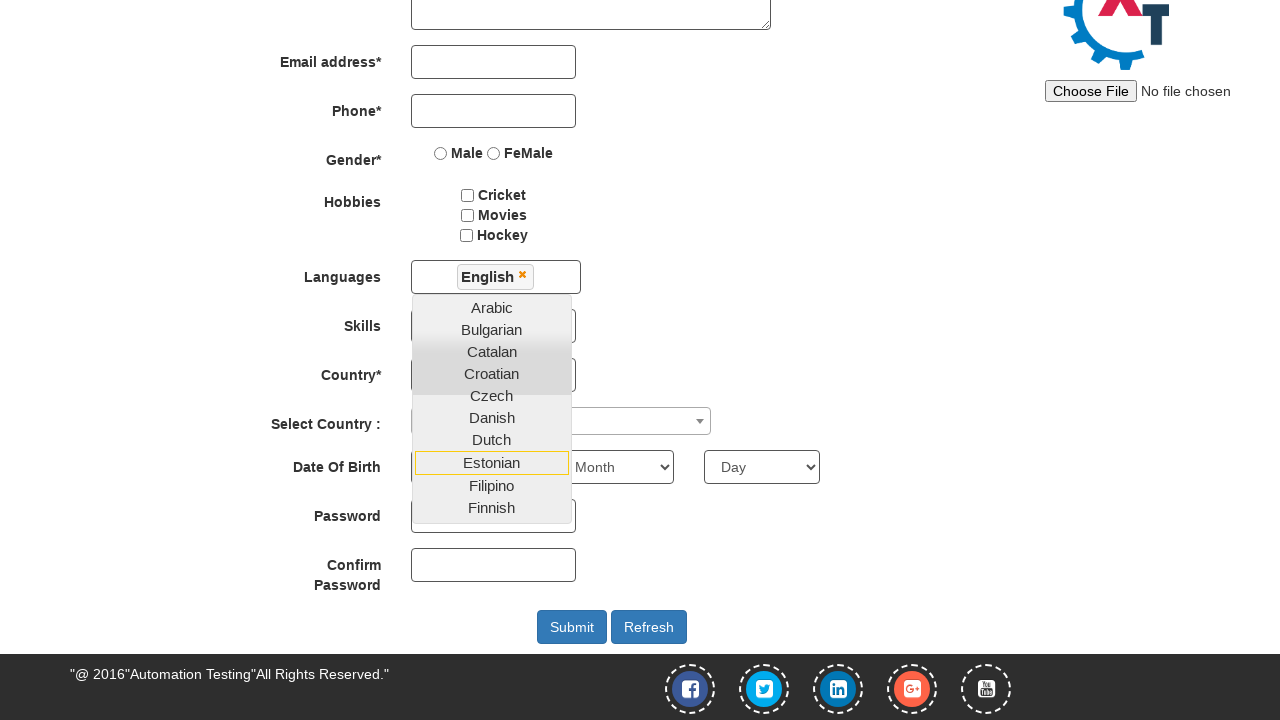

Selected Hindi language from the dropdown at (492, 408) on a.ui-corner-all:has-text('Hindi')
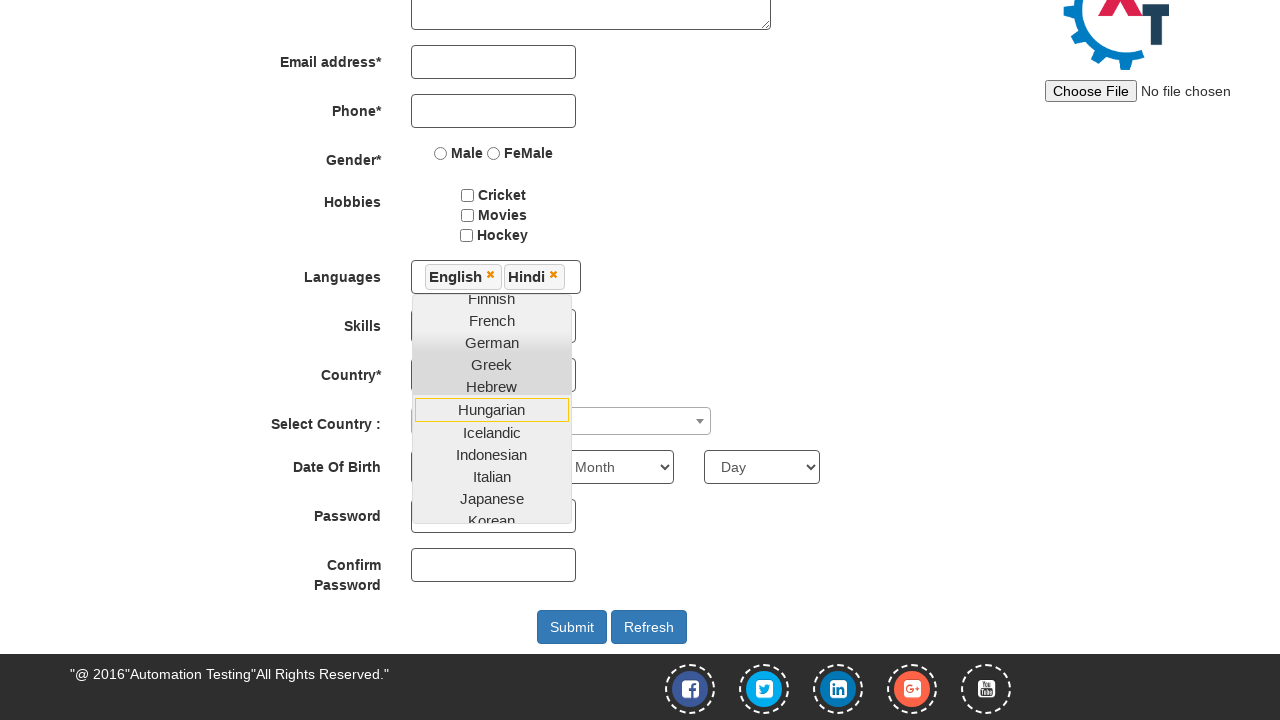

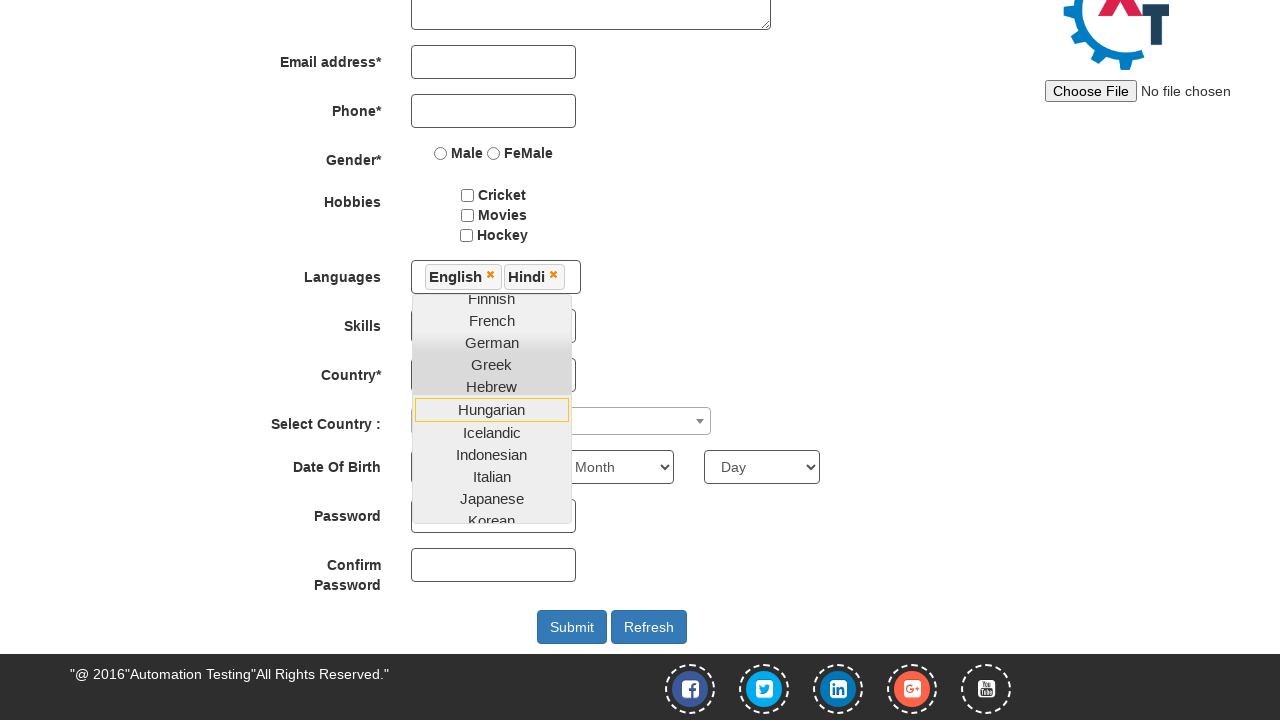